Tests opening a link in a new tab and switching back to the parent tab by window handle

Starting URL: https://demoqa.com/links

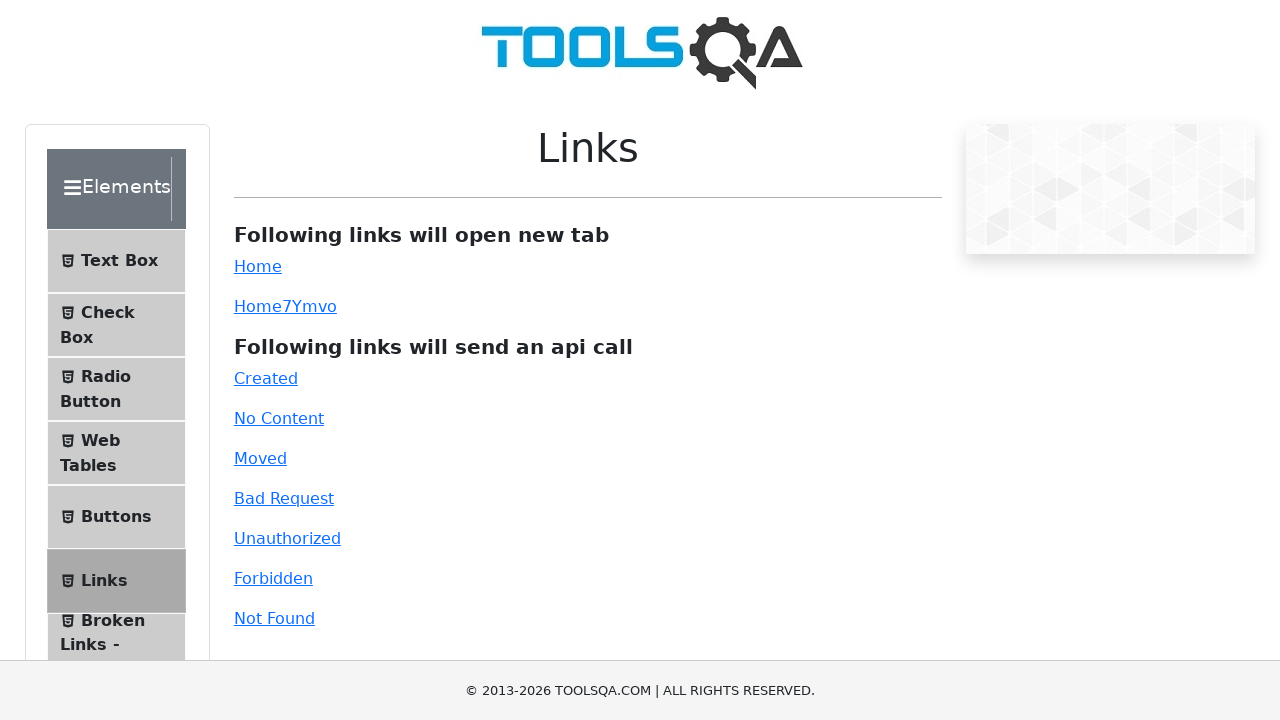

Clicked simple link to open new tab at (258, 266) on #simpleLink
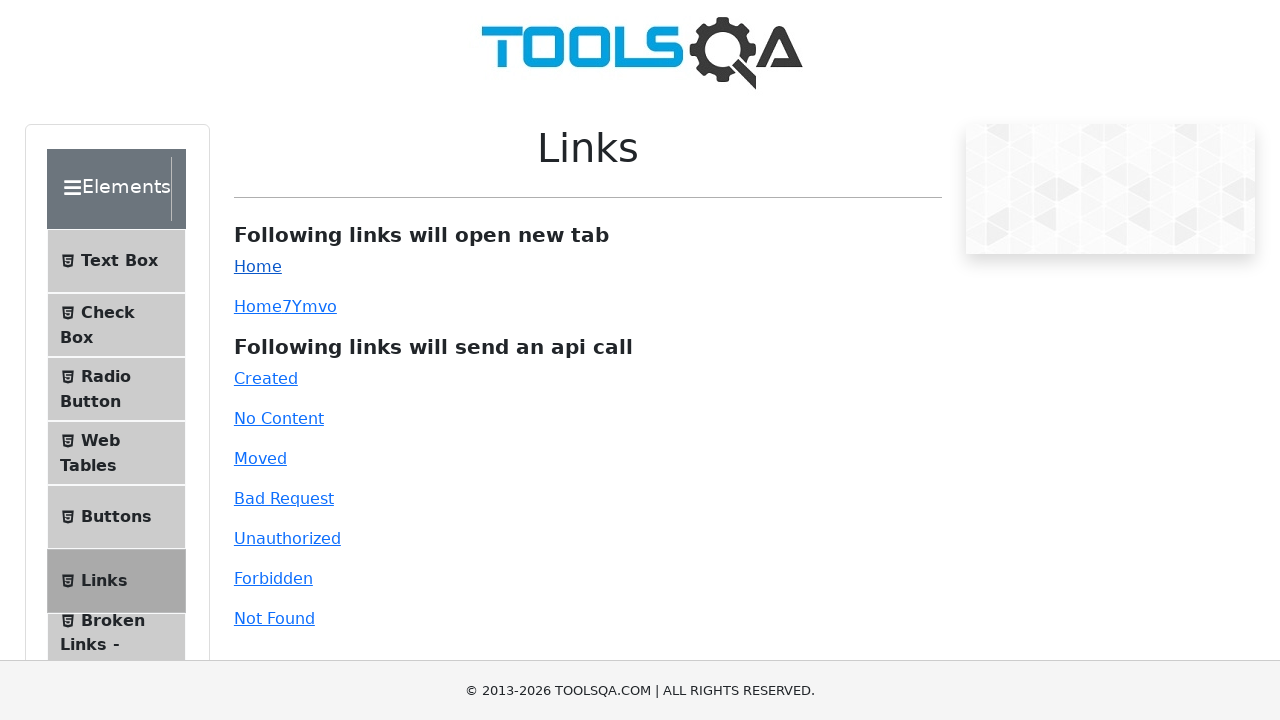

New page opened and captured
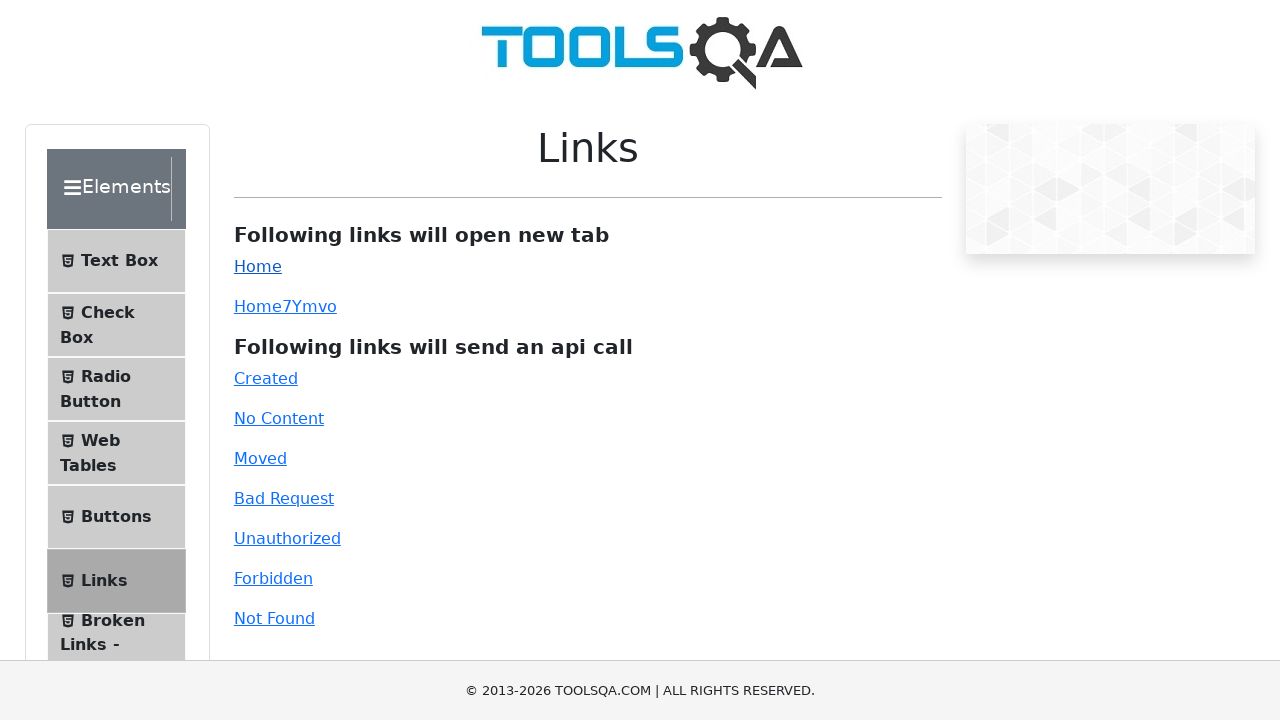

Verified original page URL is still https://demoqa.com/links
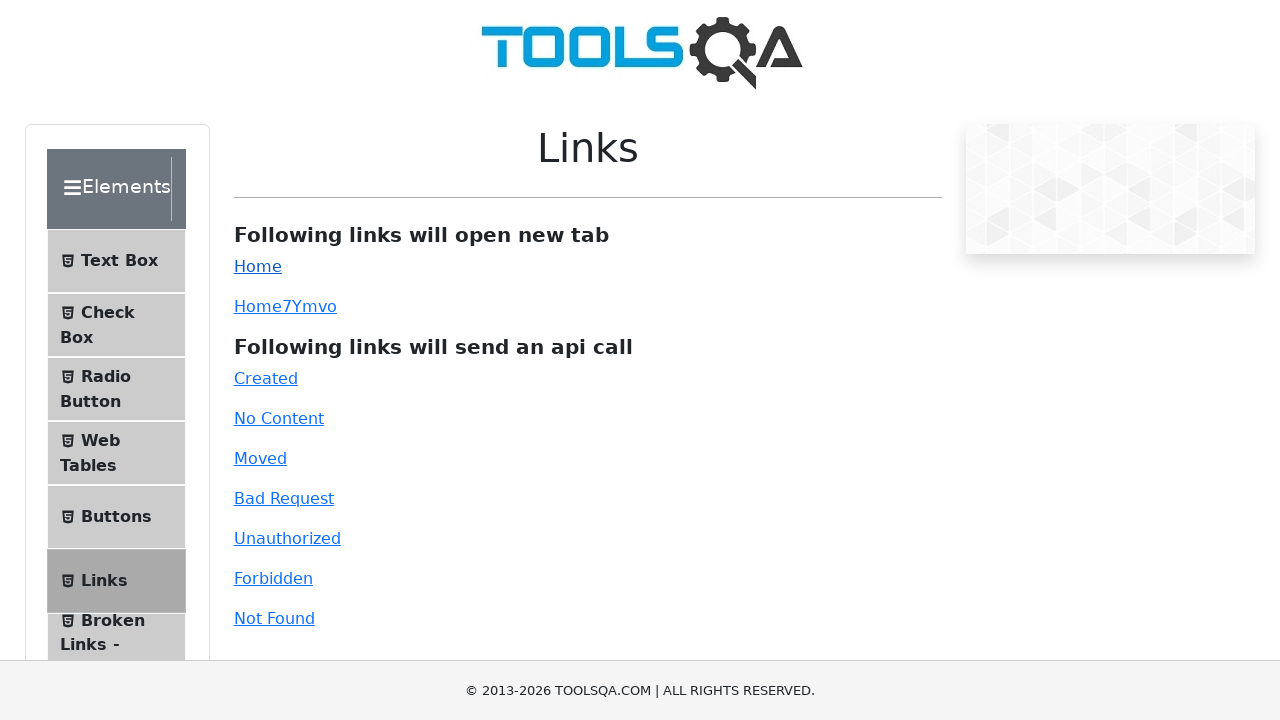

Closed new page tab
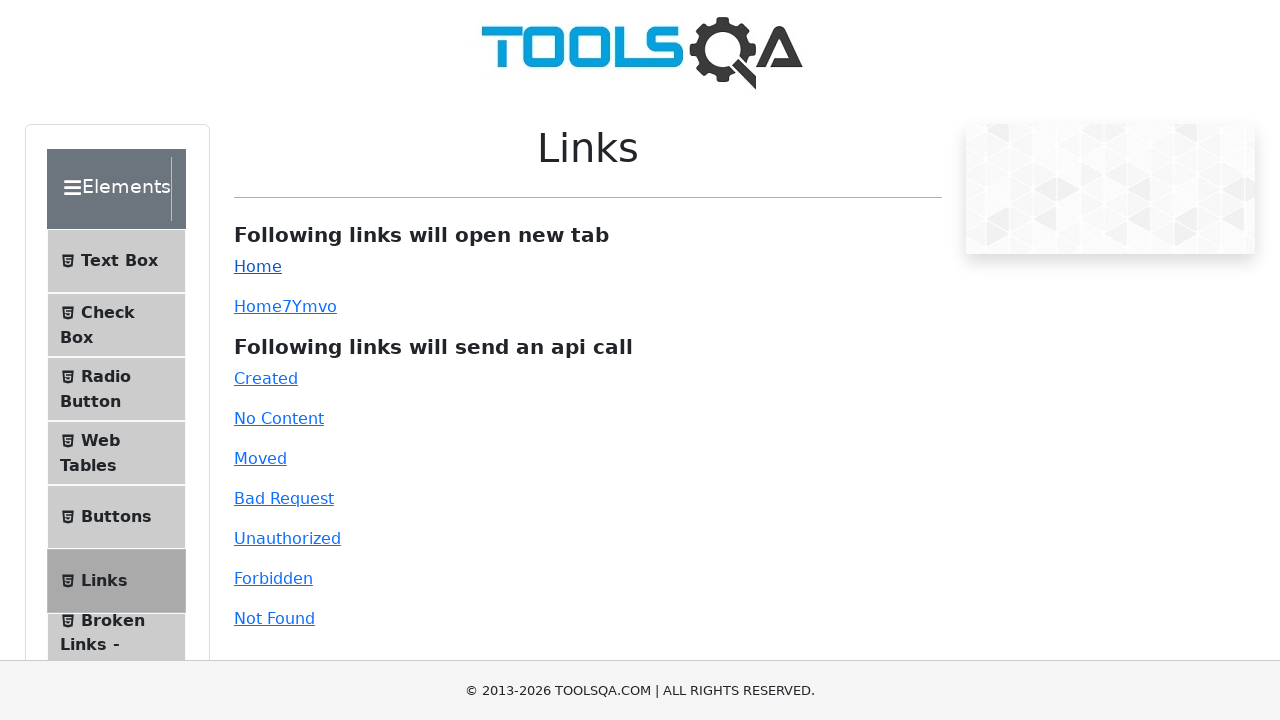

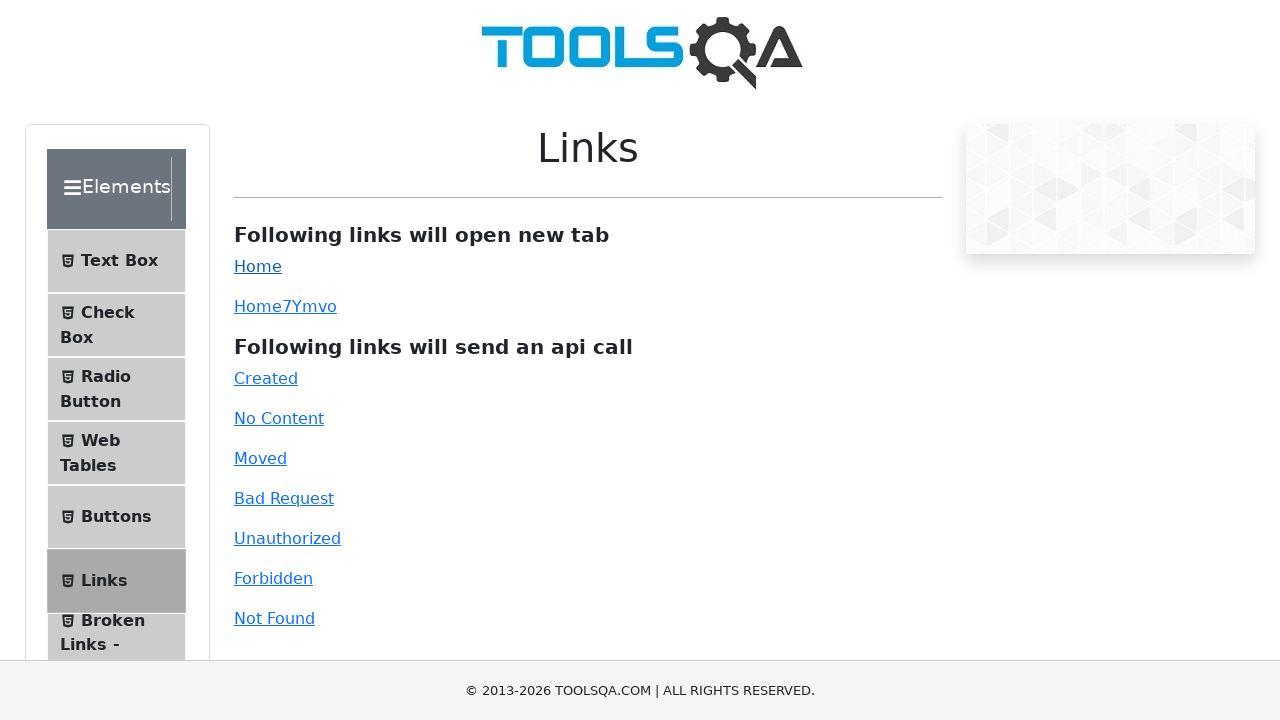